Tests clicking the Men navigation link on the homepage

Starting URL: https://timecenter.vercel.app/

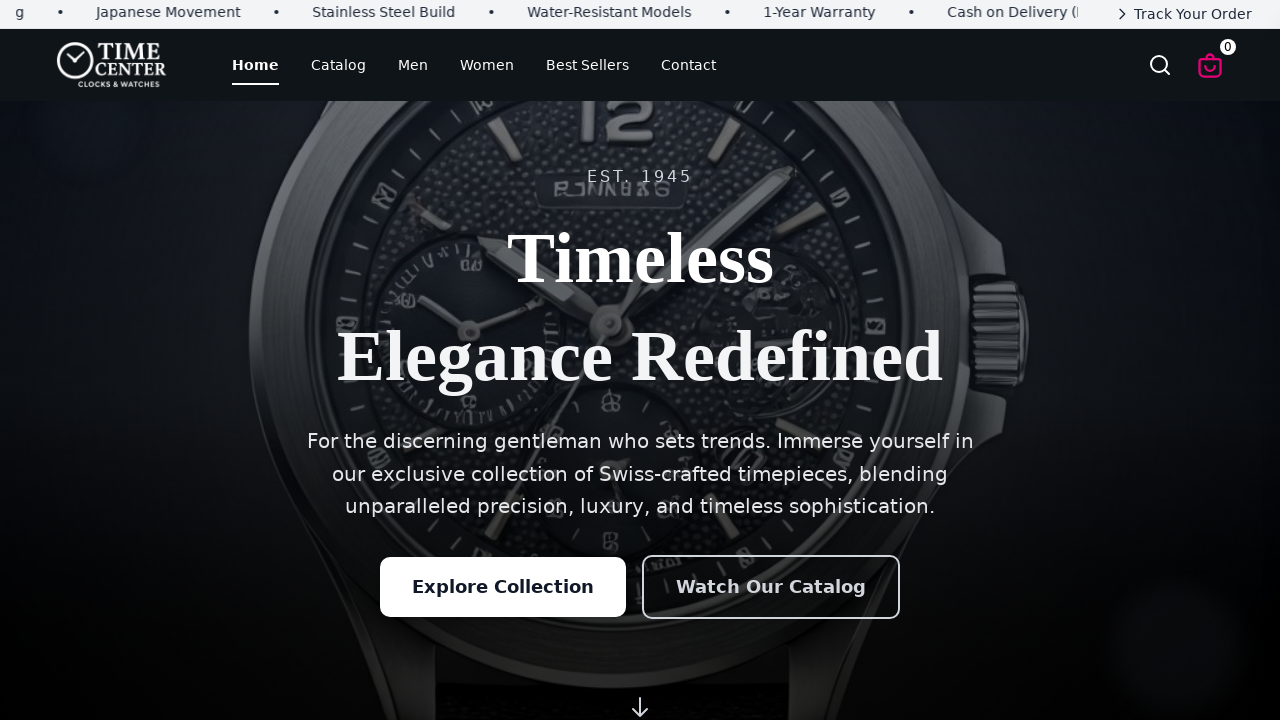

Clicked the Men navigation link on the homepage at (413, 65) on a:has-text('Men'), [href*='men']
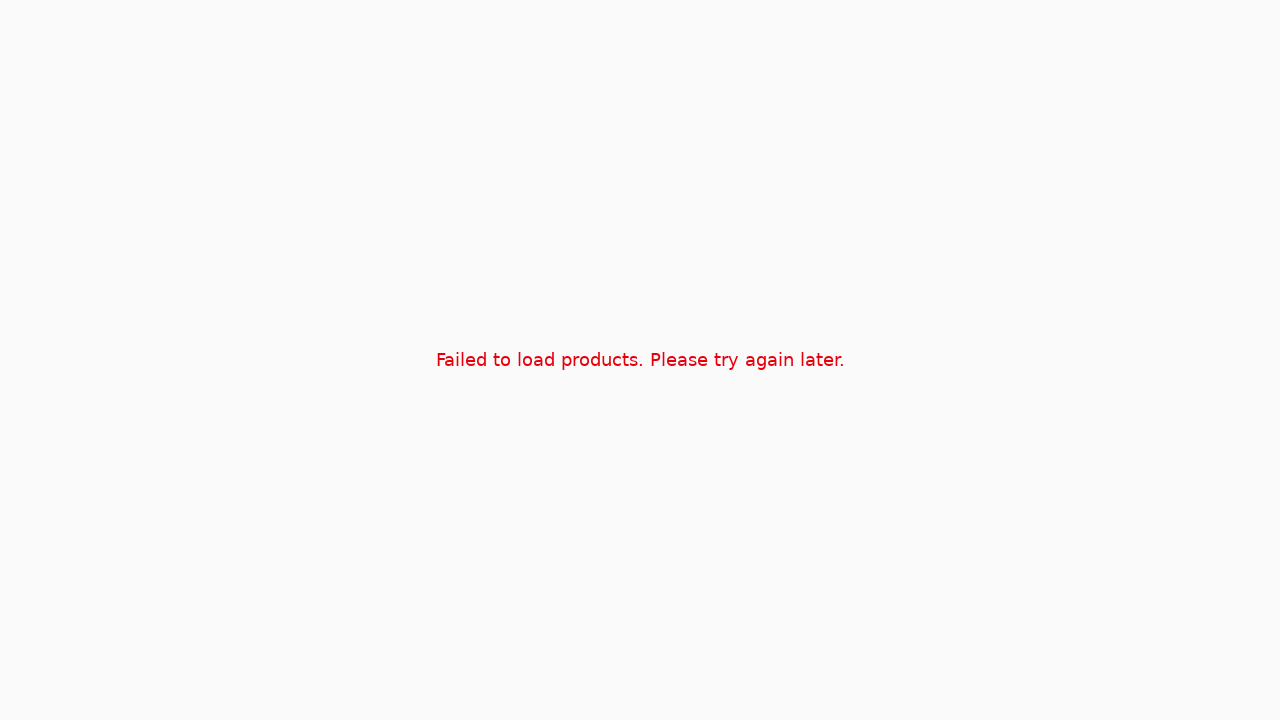

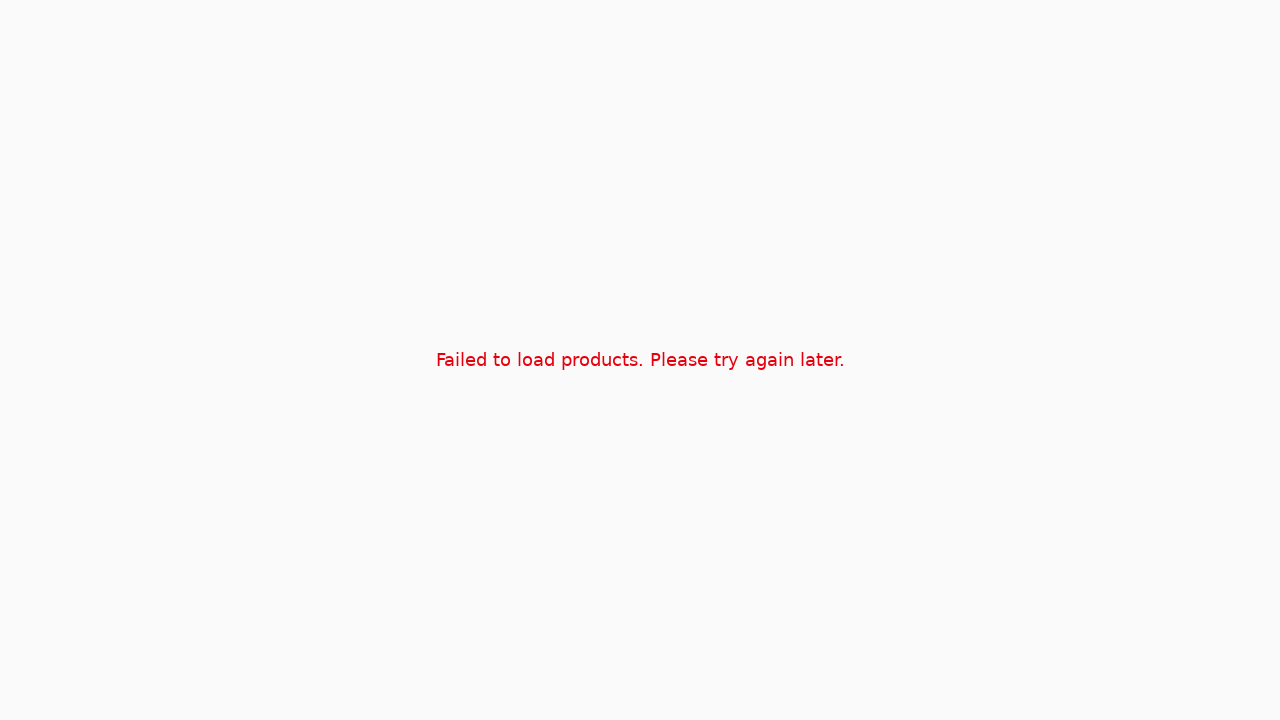